Navigates to the iLovePDF merge PDF page and clicks the file picker button to initiate file selection

Starting URL: https://www.ilovepdf.com/merge_pdf

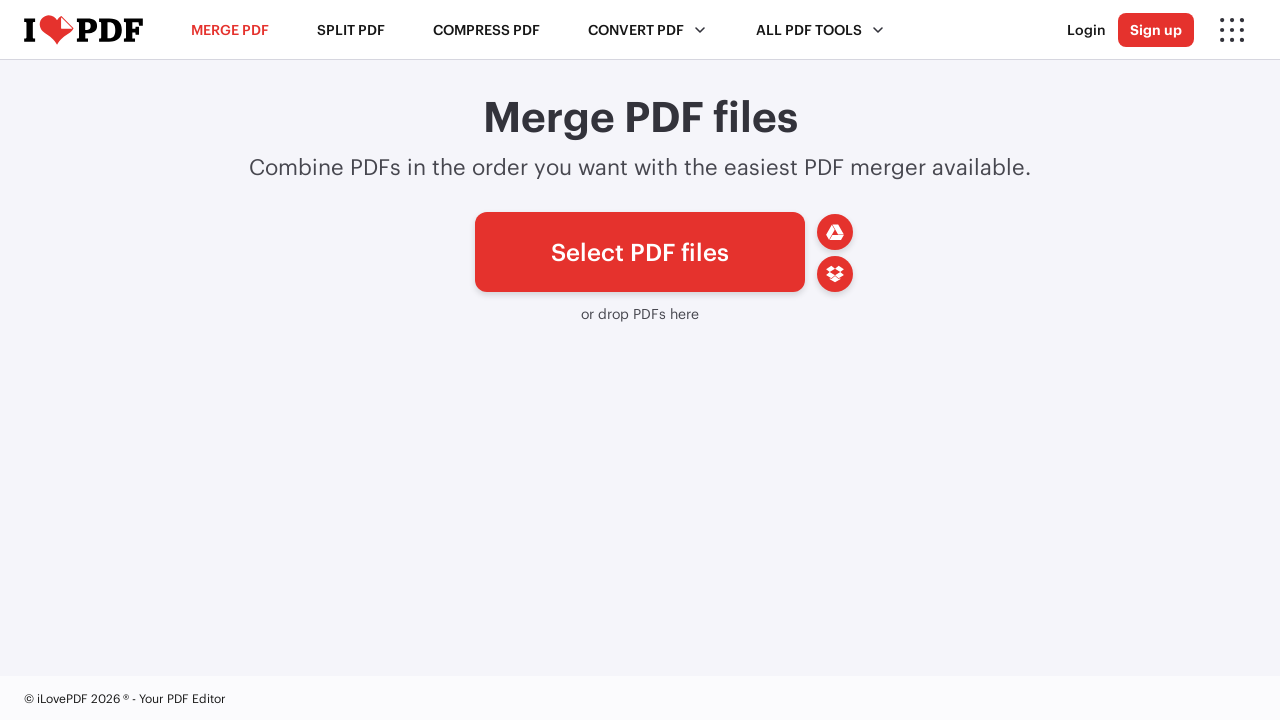

Navigated to iLovePDF merge PDF page
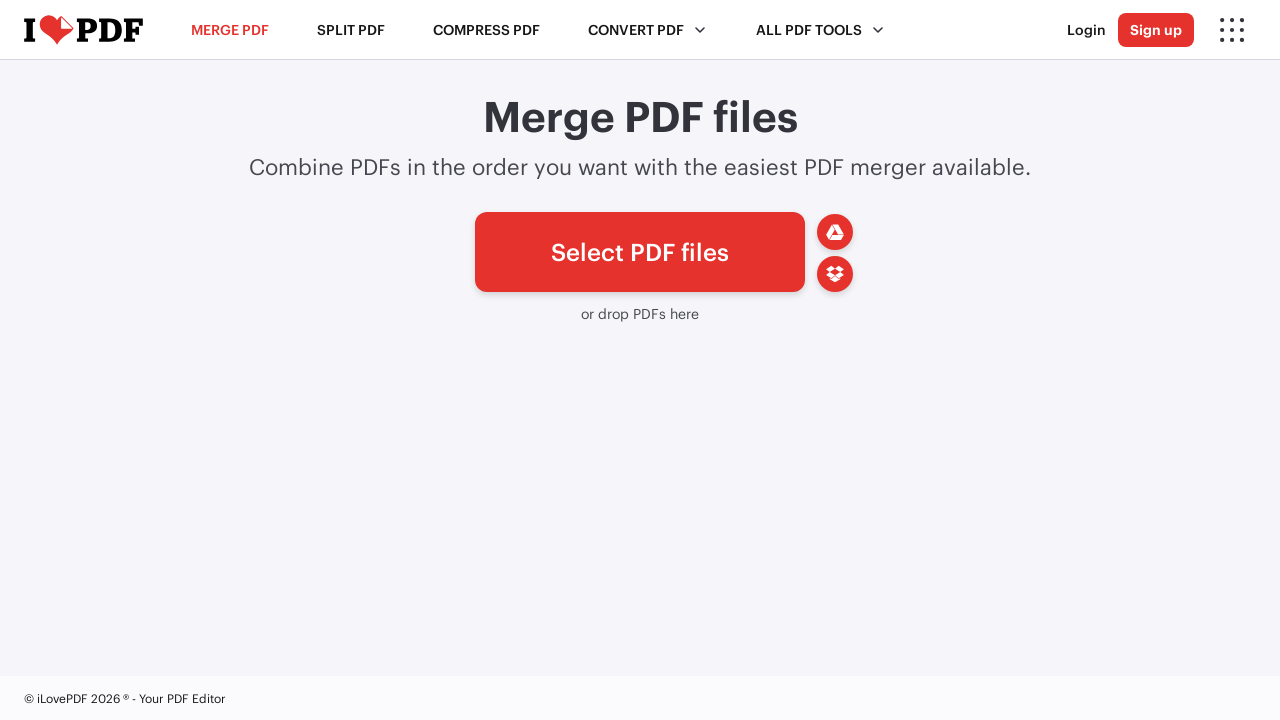

Clicked file picker button to initiate file selection at (640, 252) on #pickfiles
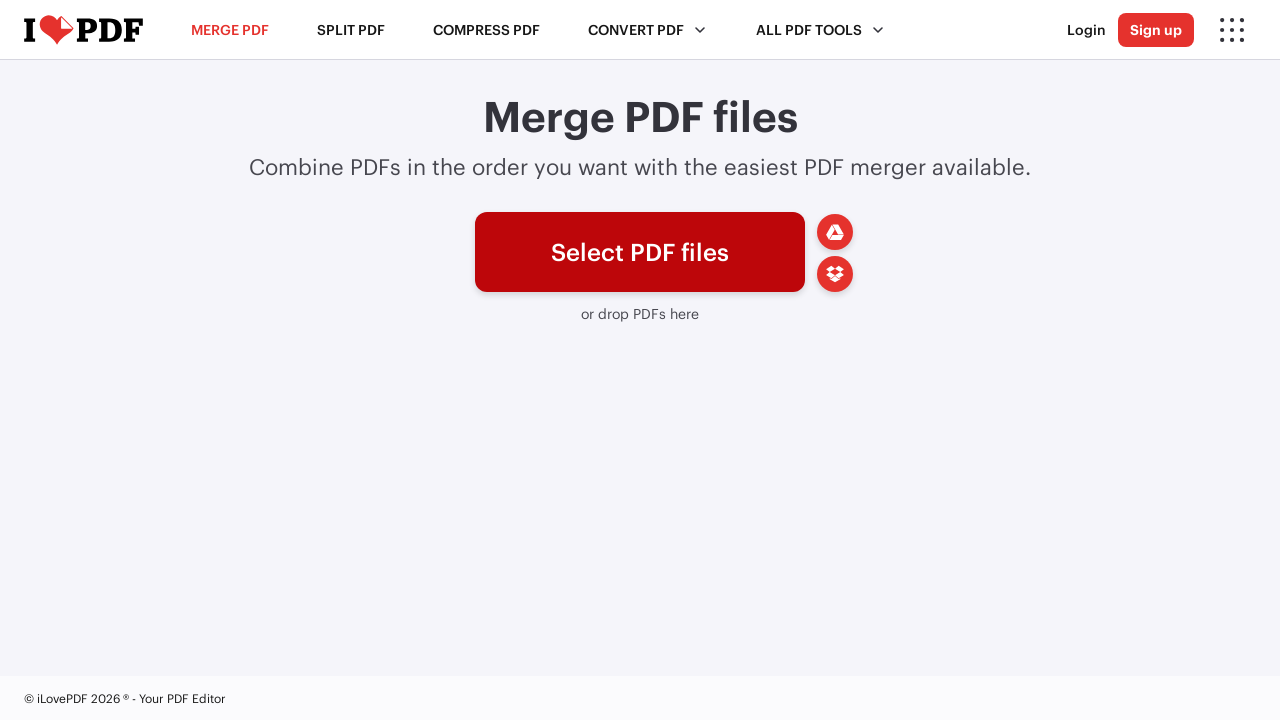

Waited for file picker to be ready
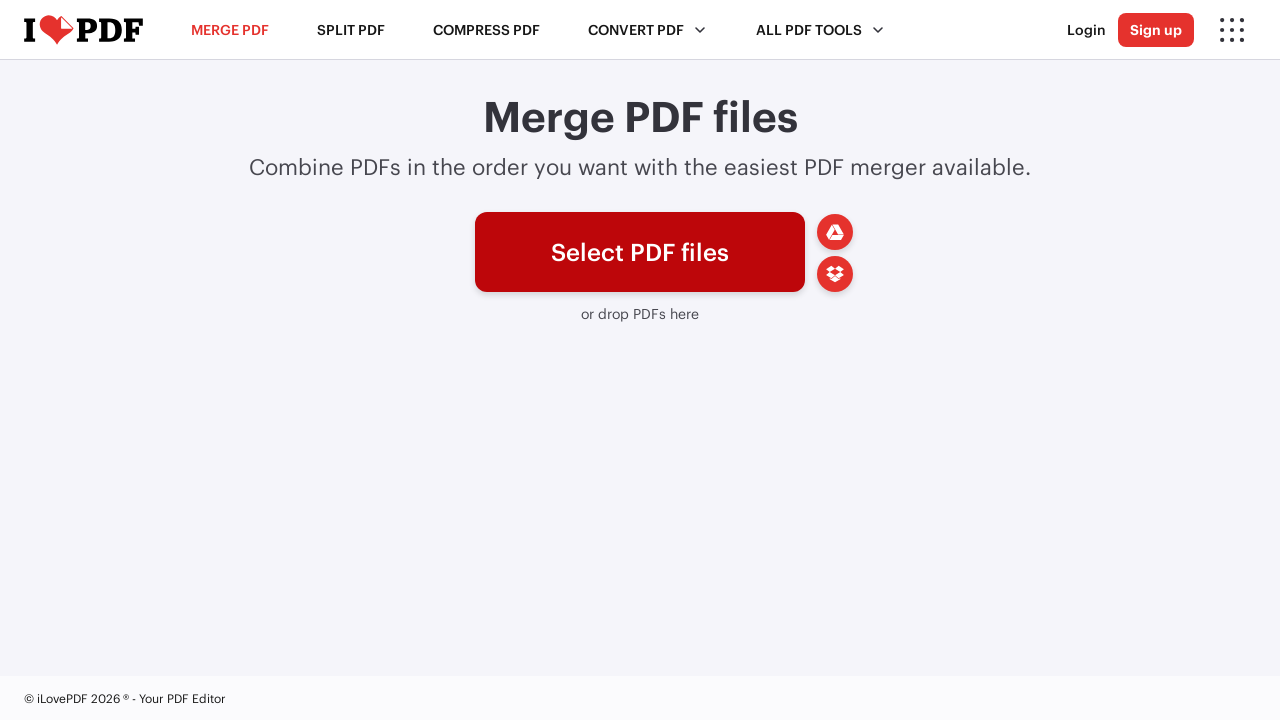

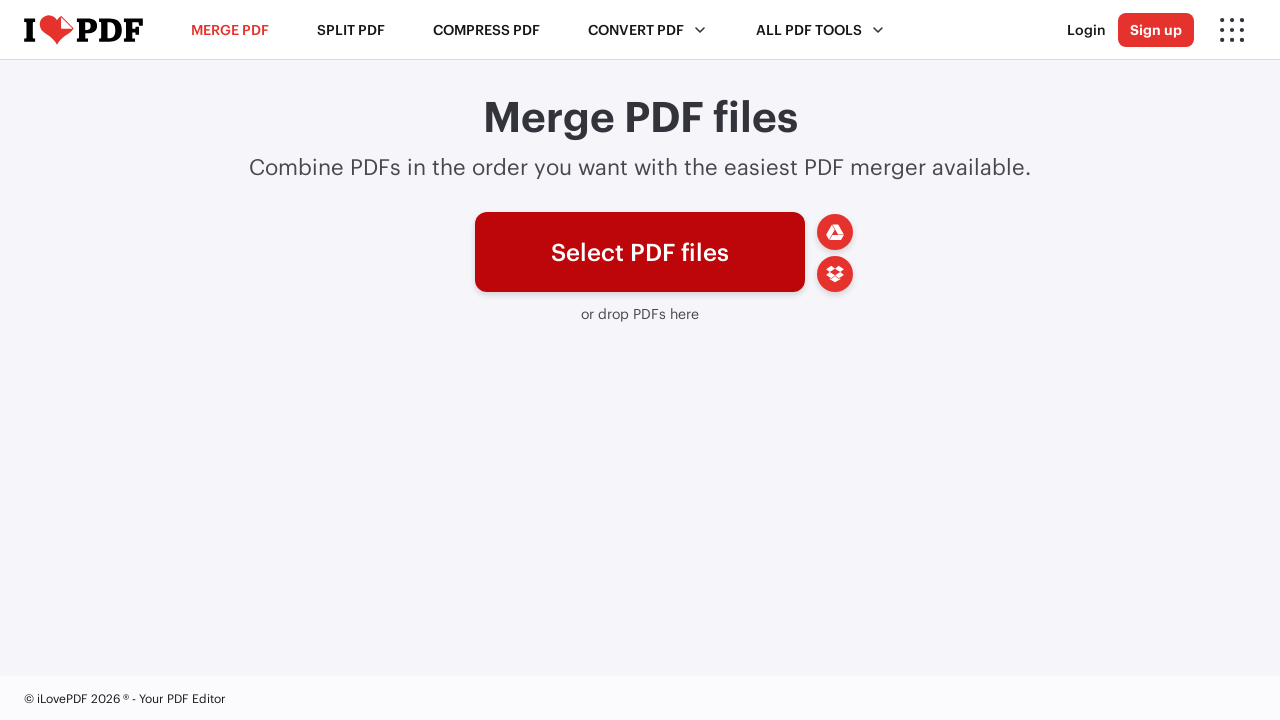